Tests slider functionality by clicking and holding on a range input slider, then dragging it horizontally by 10 pixels offset

Starting URL: https://demoqa.com/slider

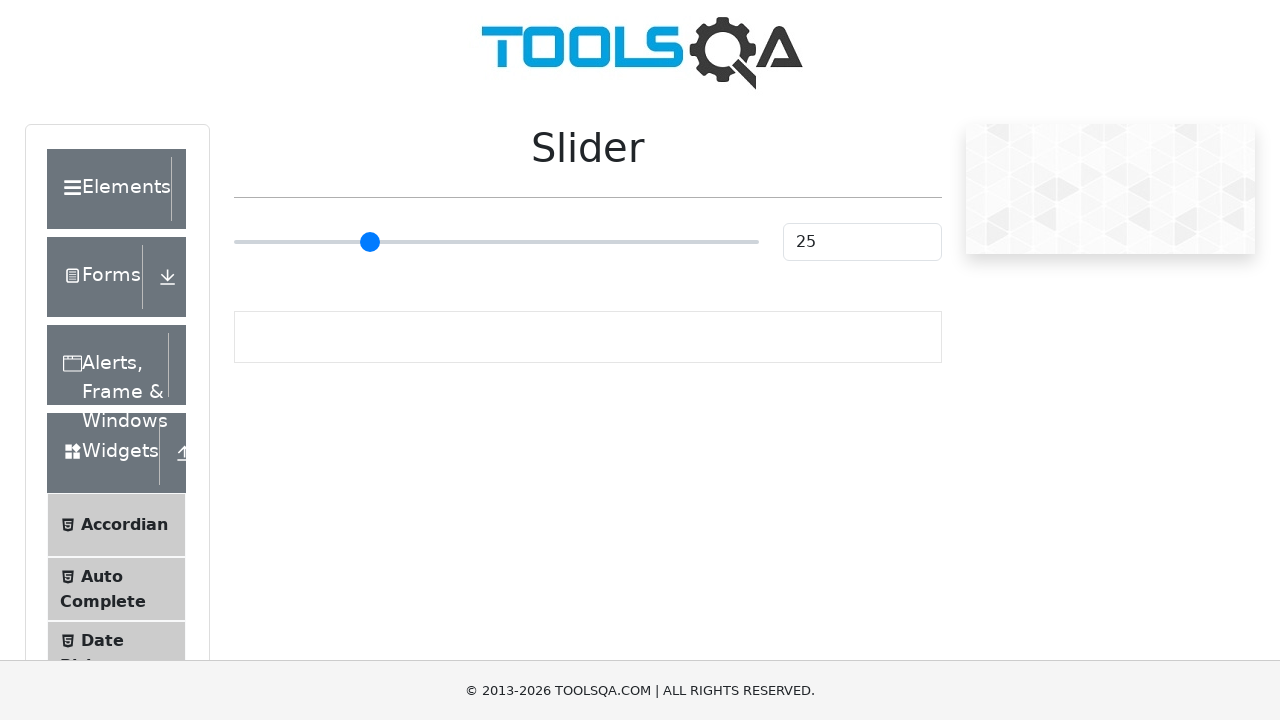

Range slider element became visible
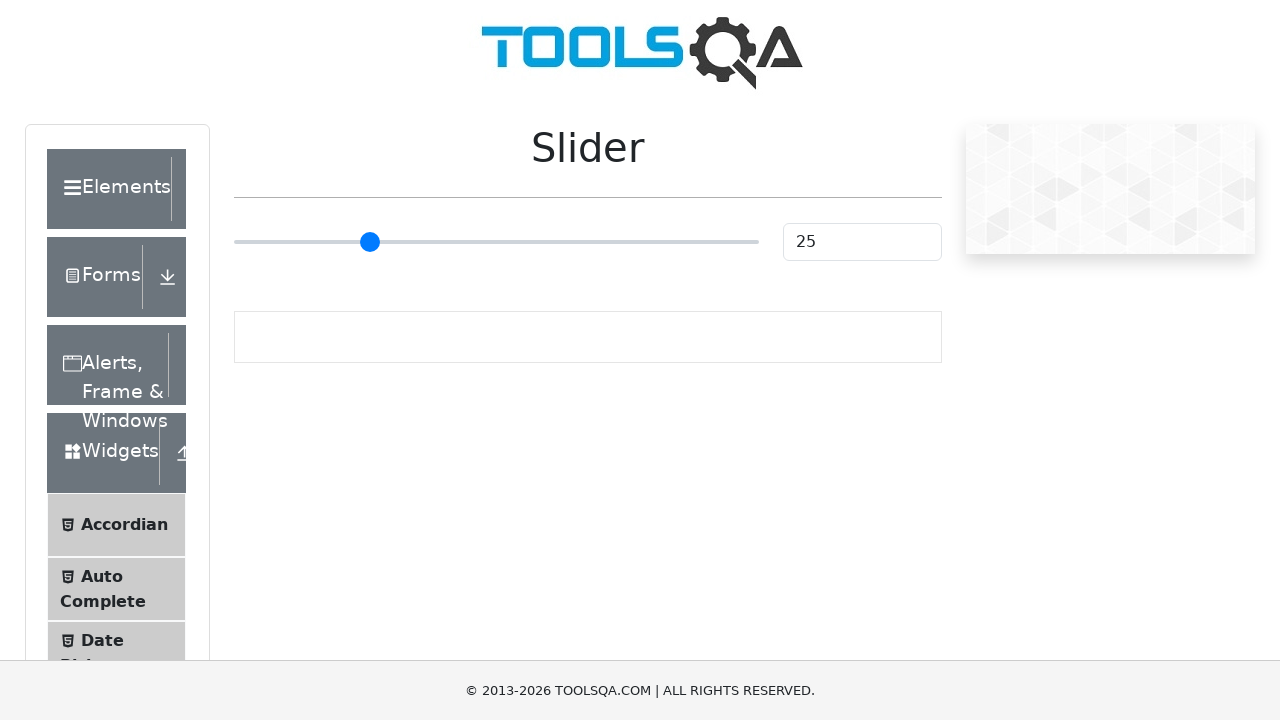

Retrieved bounding box coordinates of the slider
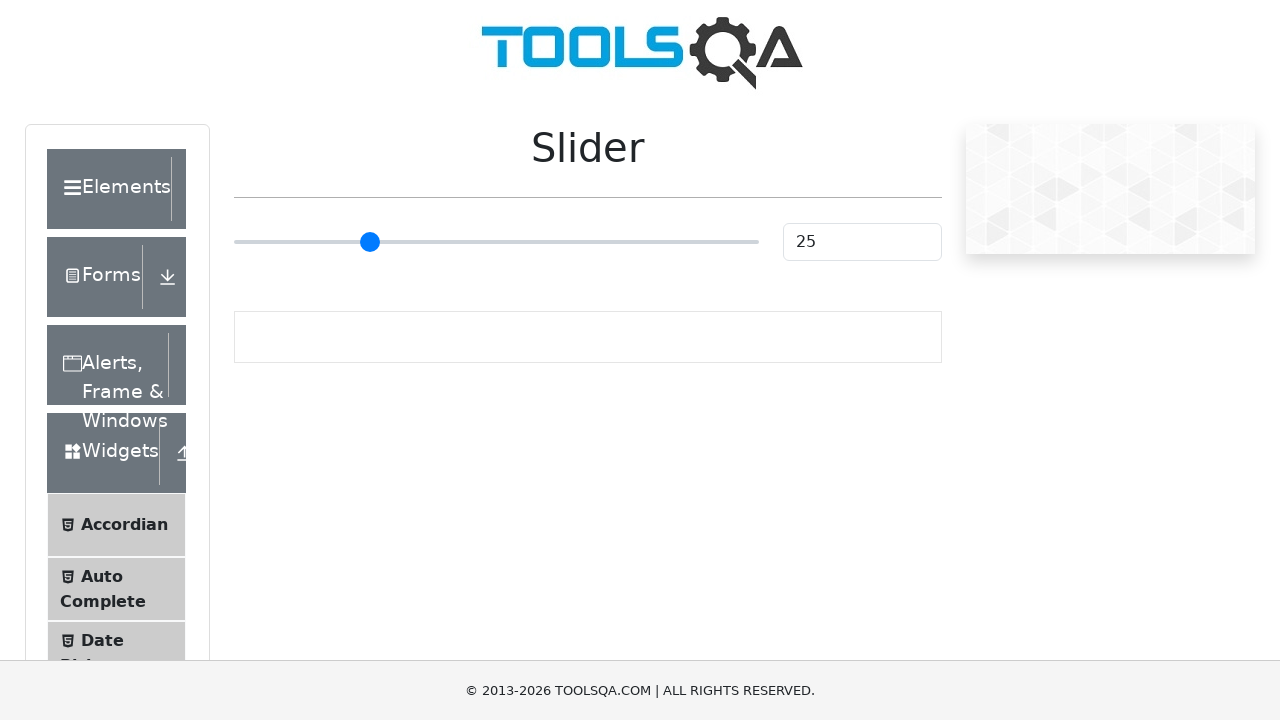

Moved mouse to center of slider at (496, 242)
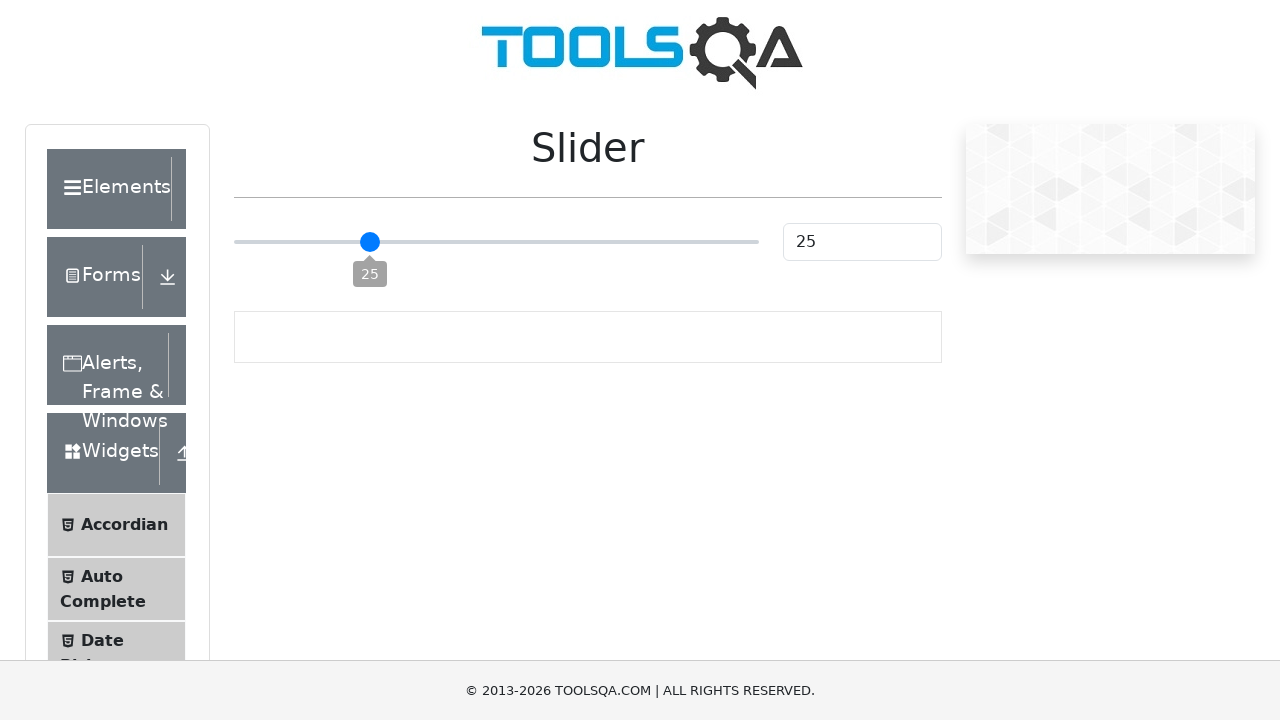

Pressed mouse button down on slider at (496, 242)
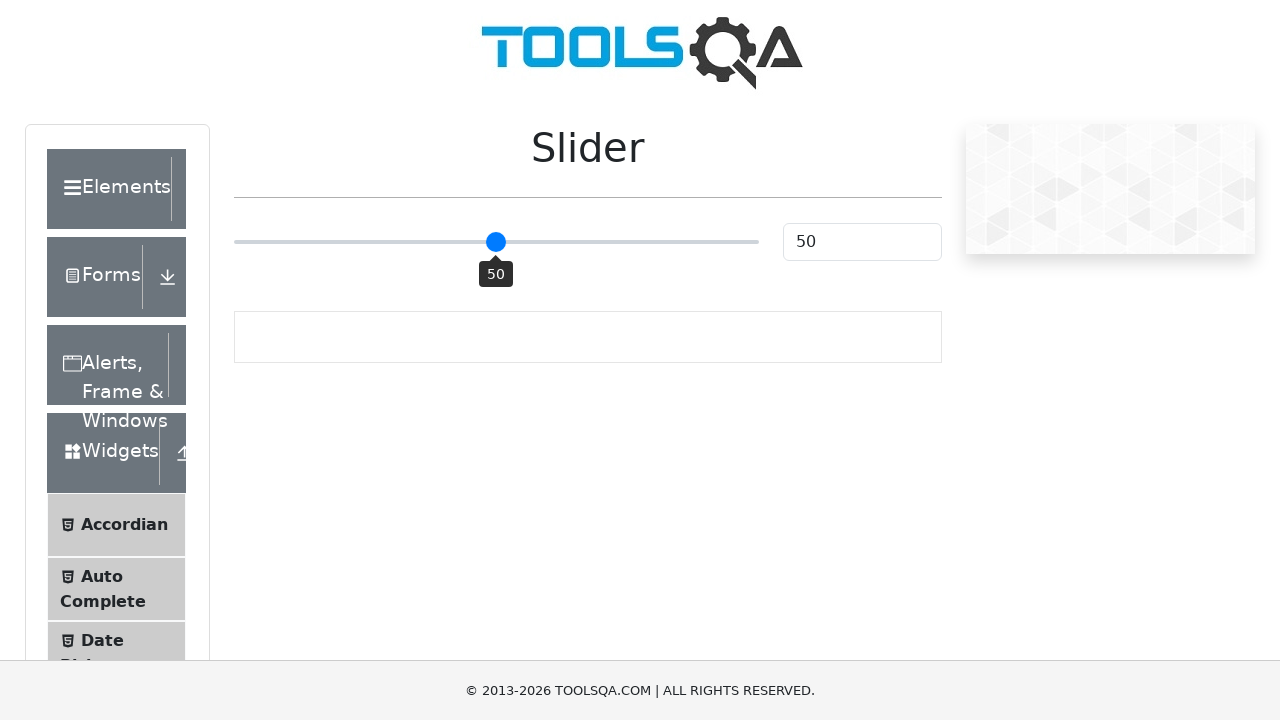

Dragged slider 10 pixels to the right at (506, 242)
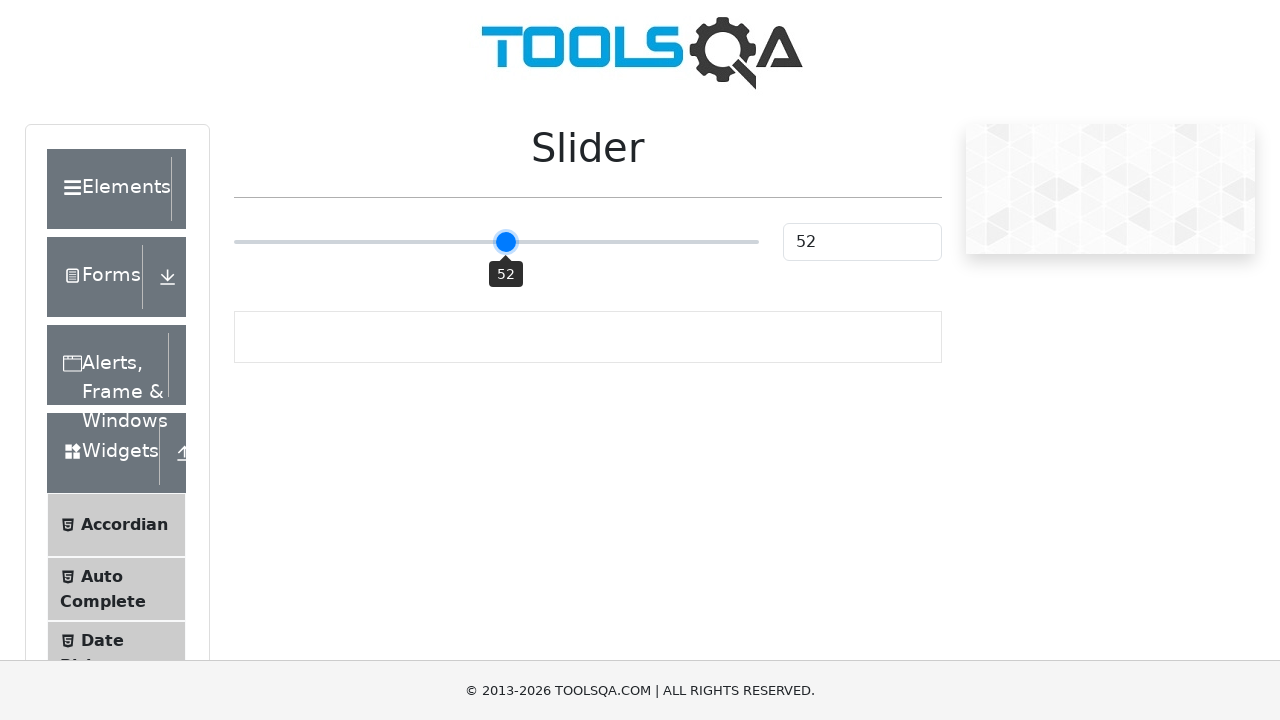

Released mouse button, slider drag completed at (506, 242)
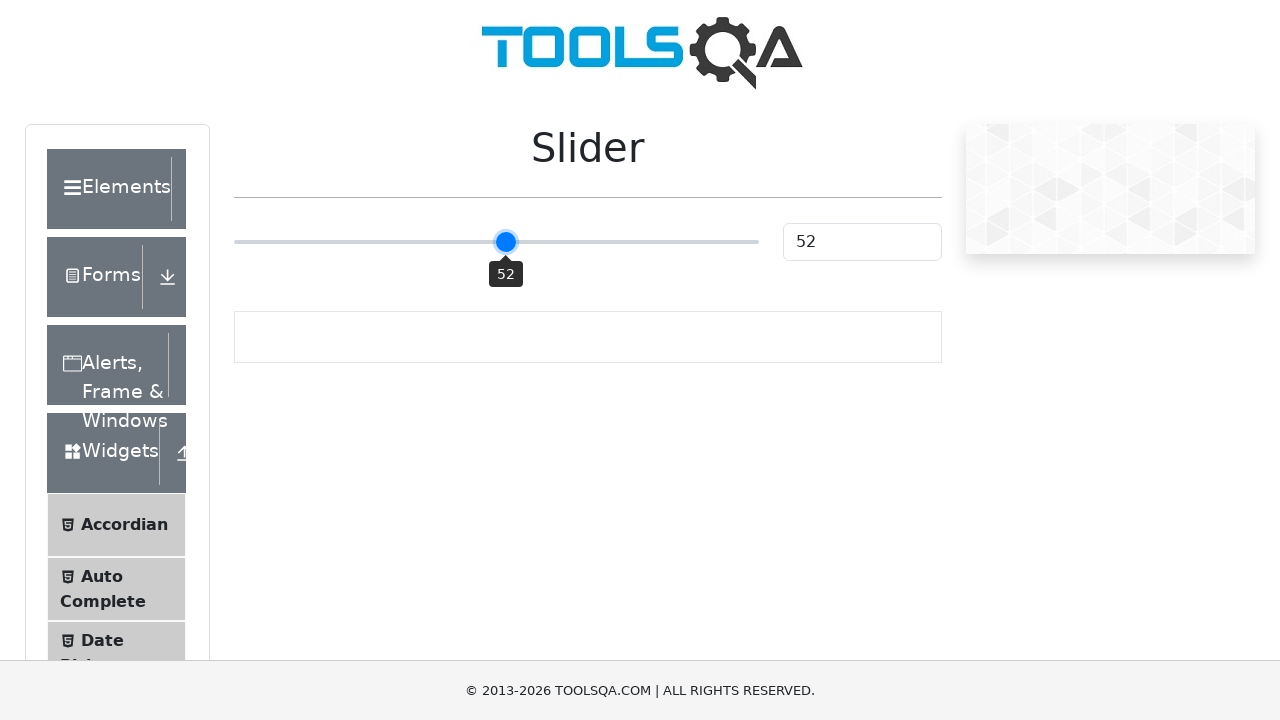

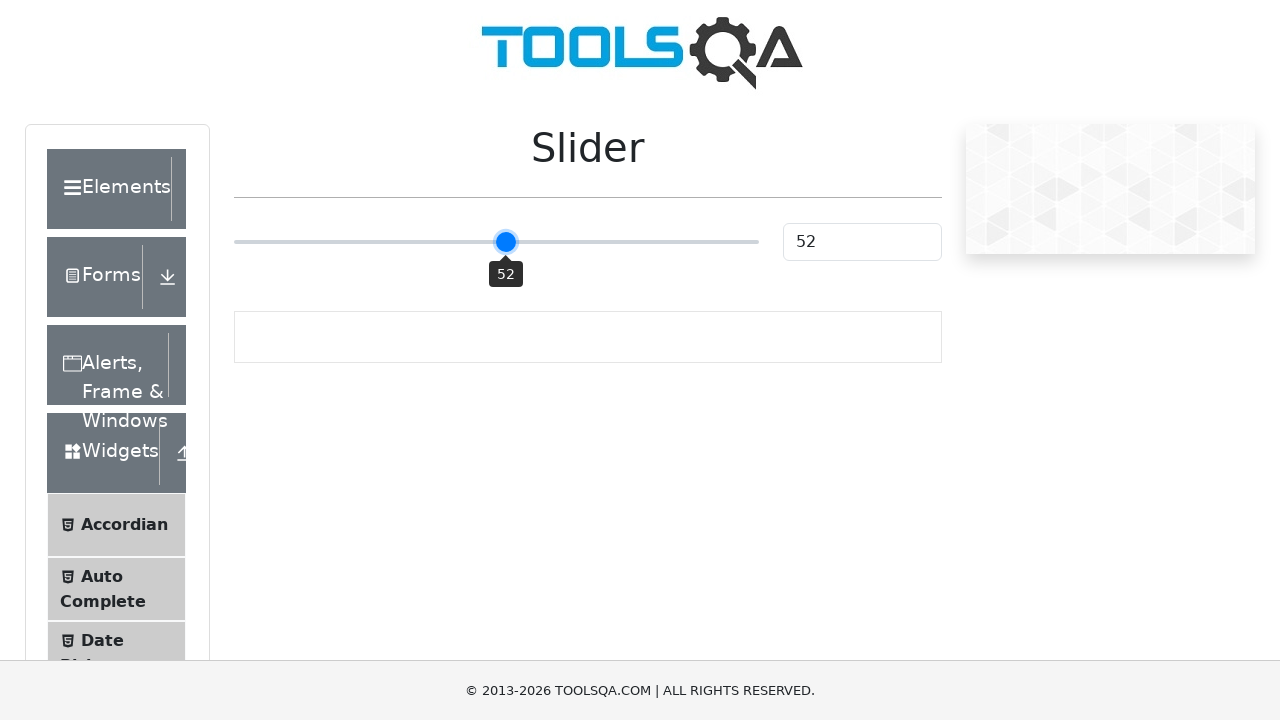